Tests multiple window handling using link text selector to open a new window and switch to it by title

Starting URL: https://the-internet.herokuapp.com/windows

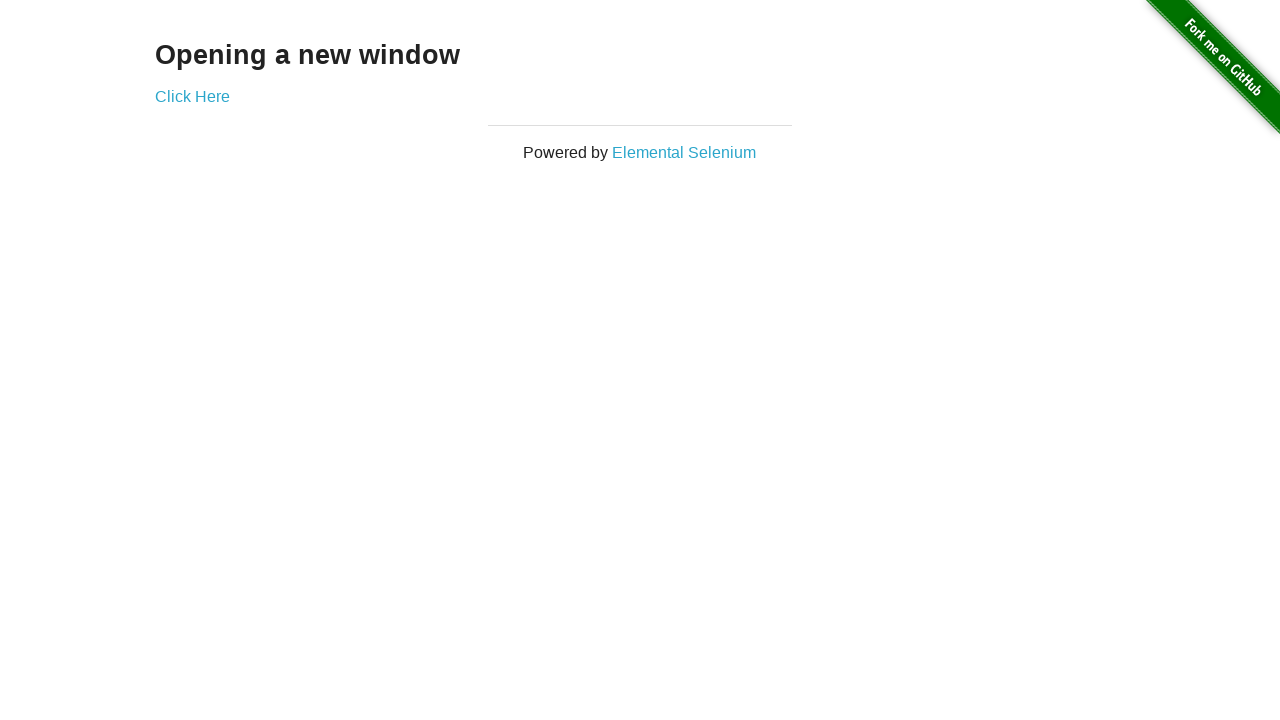

Clicked 'Click Here' link to open new window at (192, 96) on text='Click Here'
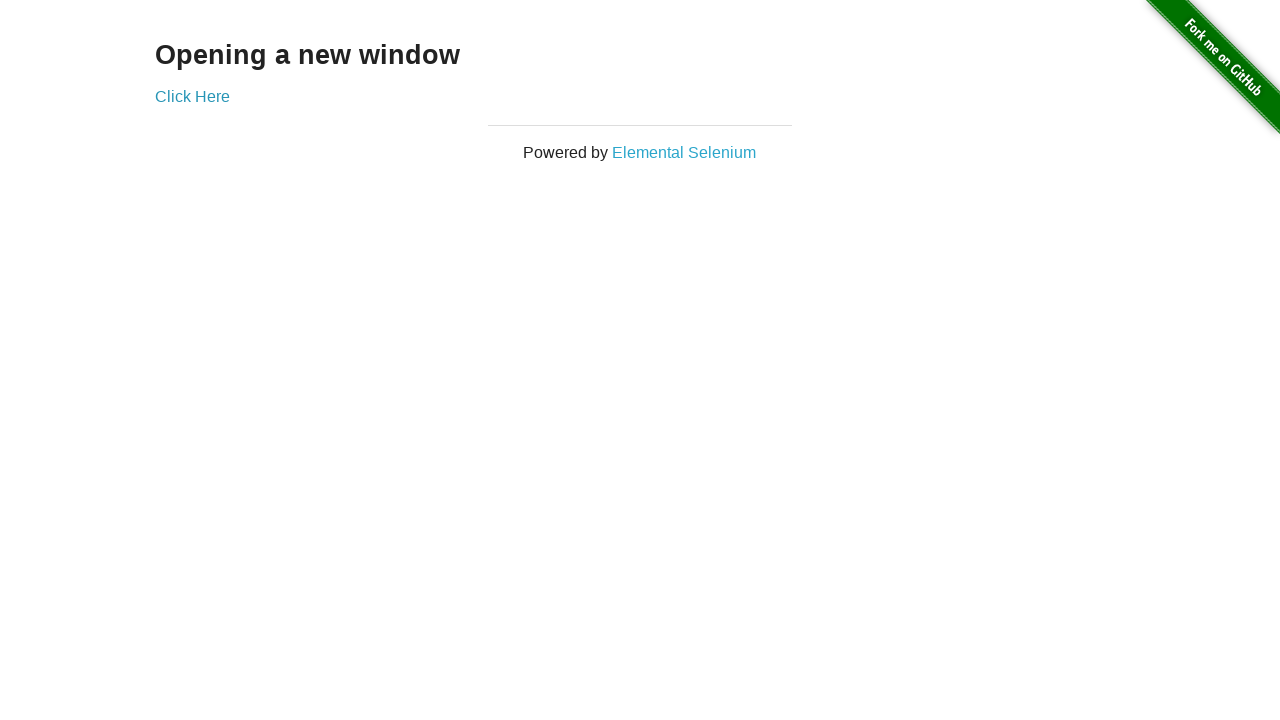

Waited 1000ms for new window to open
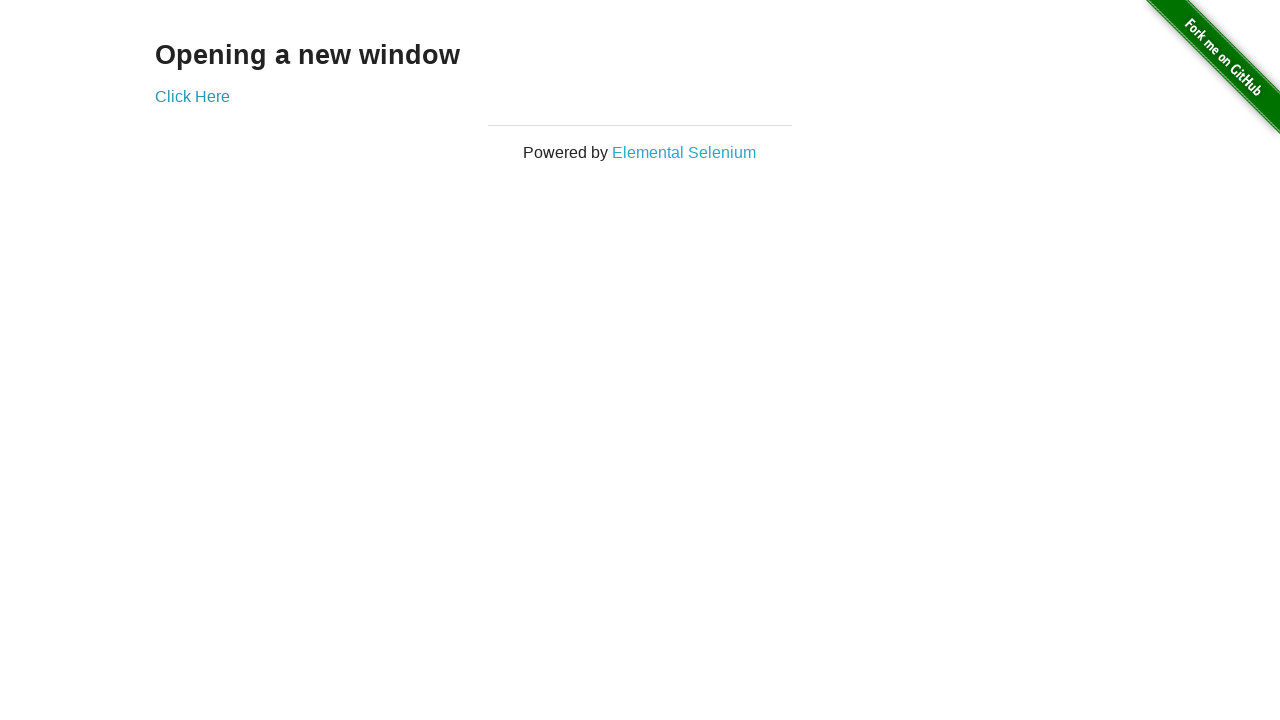

Retrieved all open pages/tabs from context
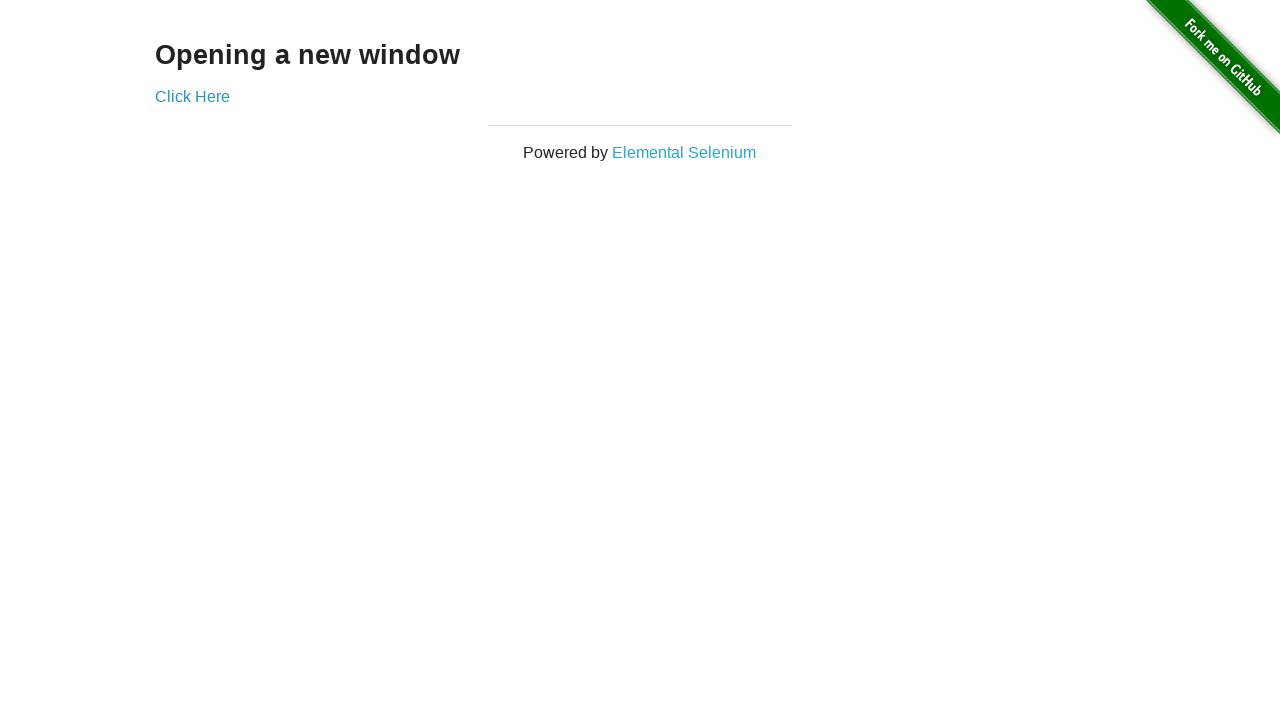

Found and switched to page with title 'New Window'
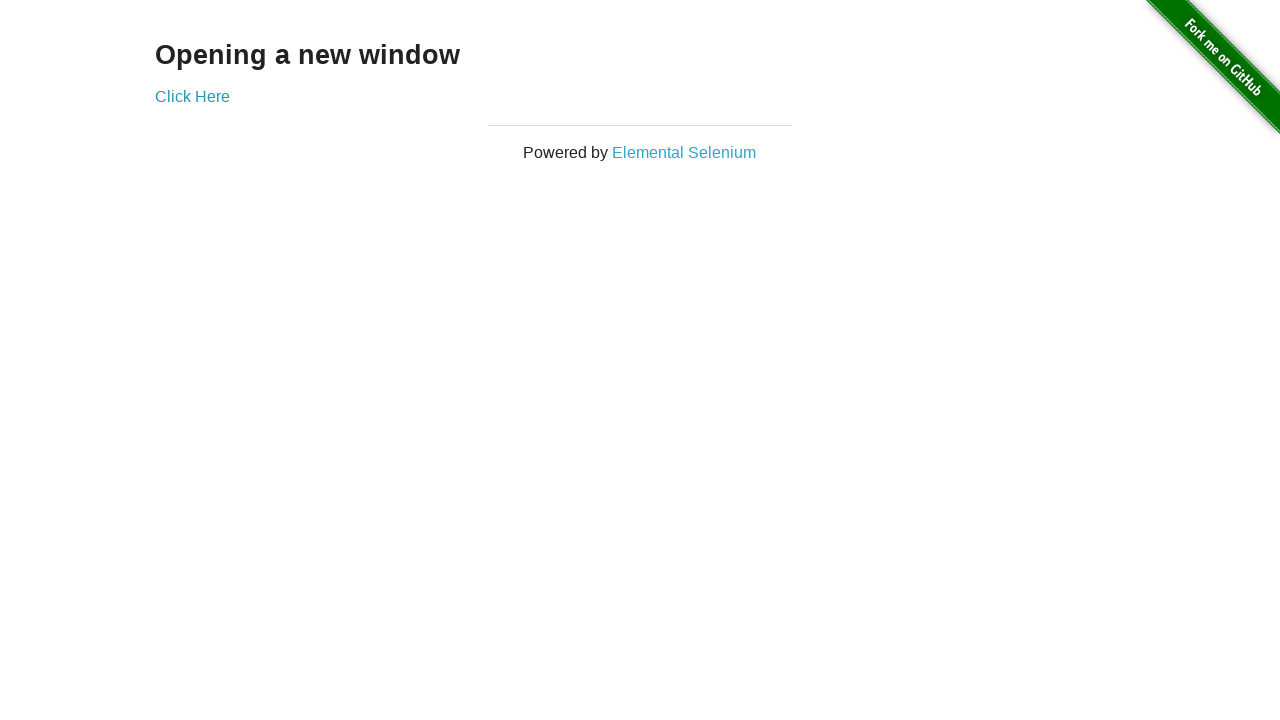

Waited for new page to load completely
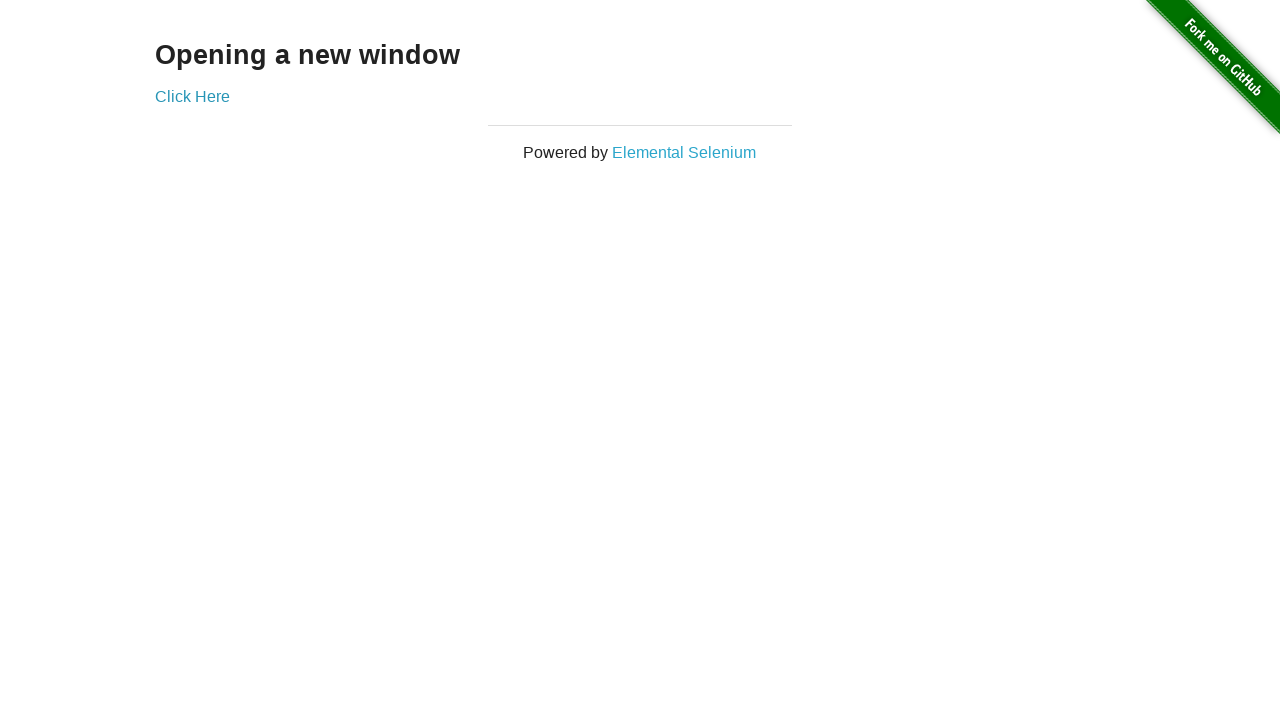

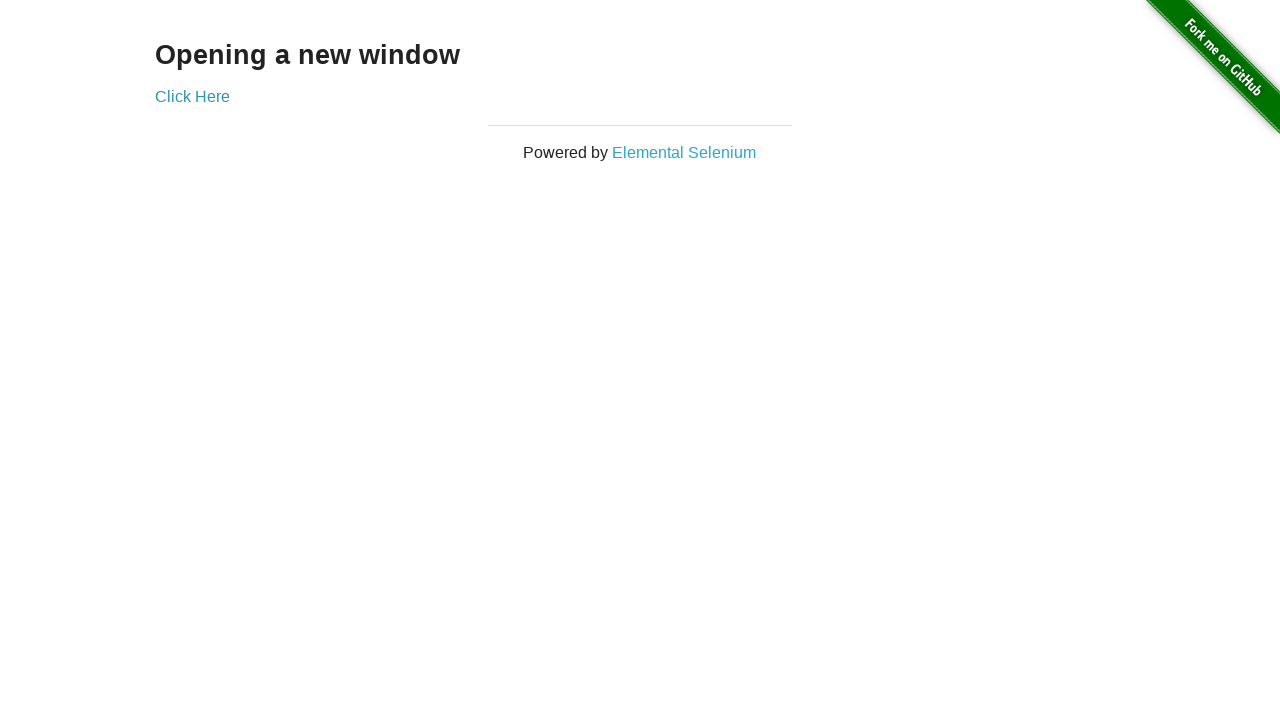